Waits for price to drop to 100, clicks book button, then solves a mathematical problem by calculating a logarithmic function and submitting the answer

Starting URL: http://suninjuly.github.io/explicit_wait2.html

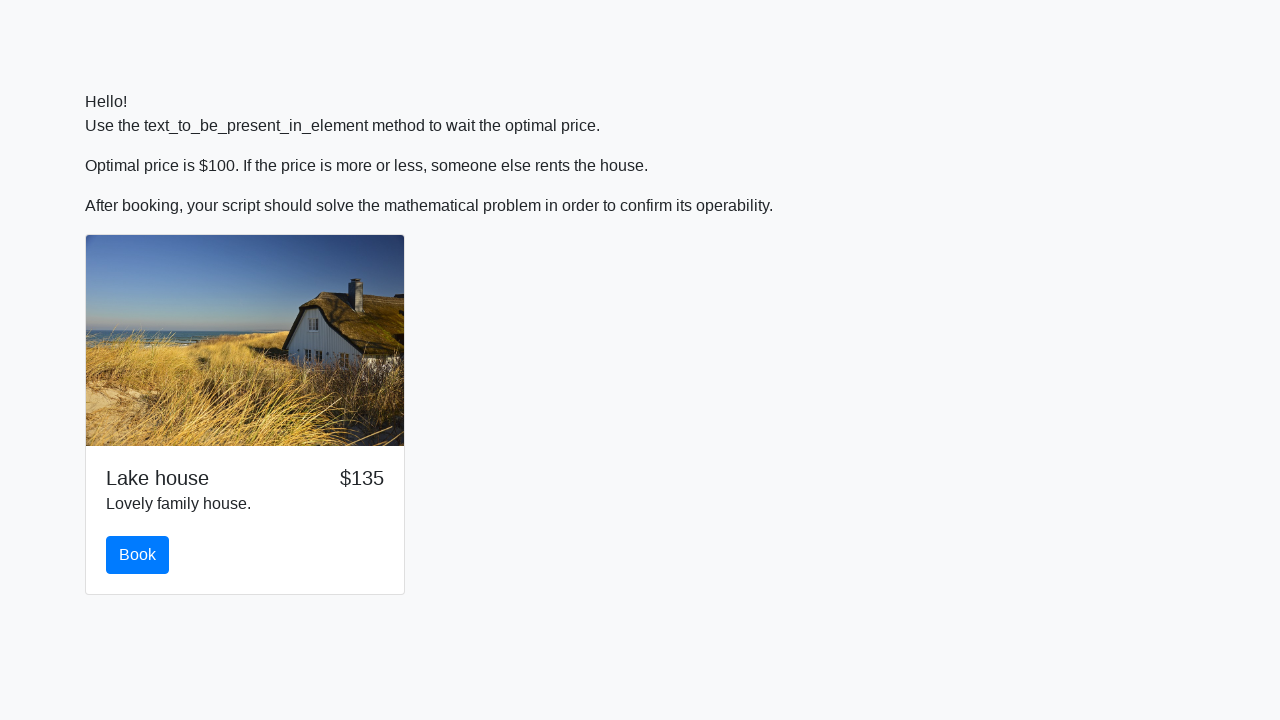

Waited for price to drop to 100
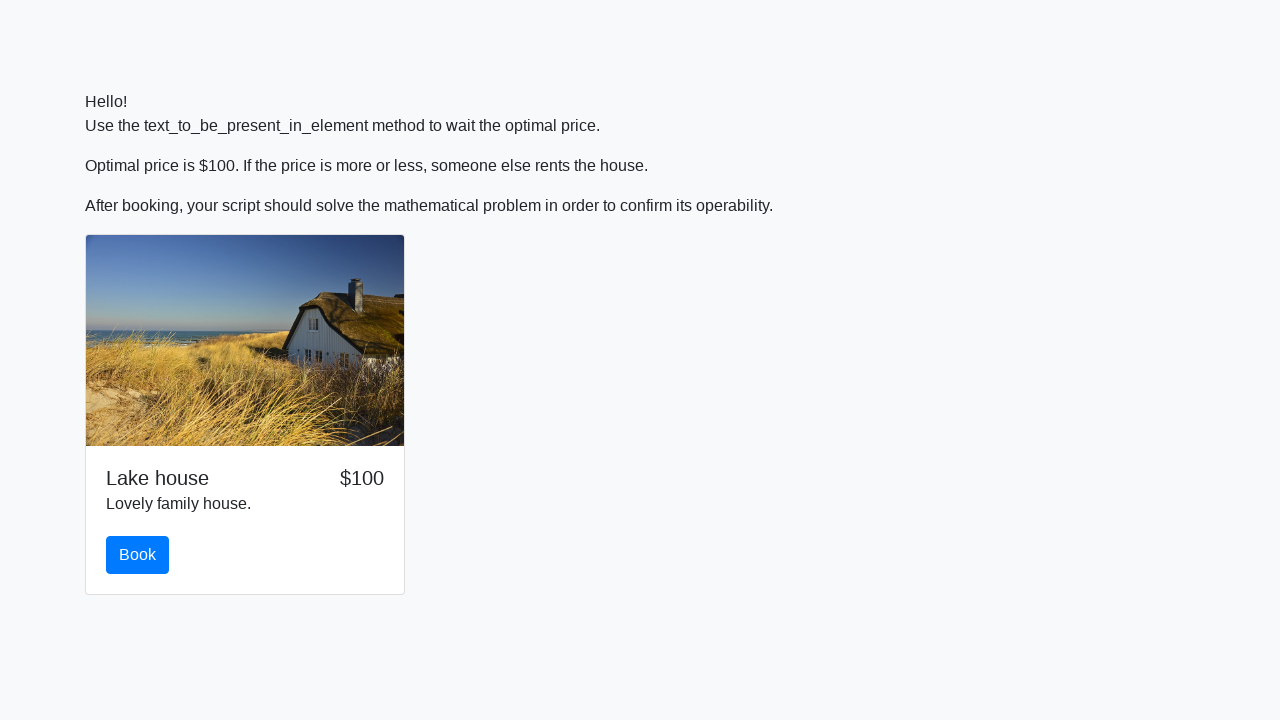

Clicked the book button at (138, 555) on #book
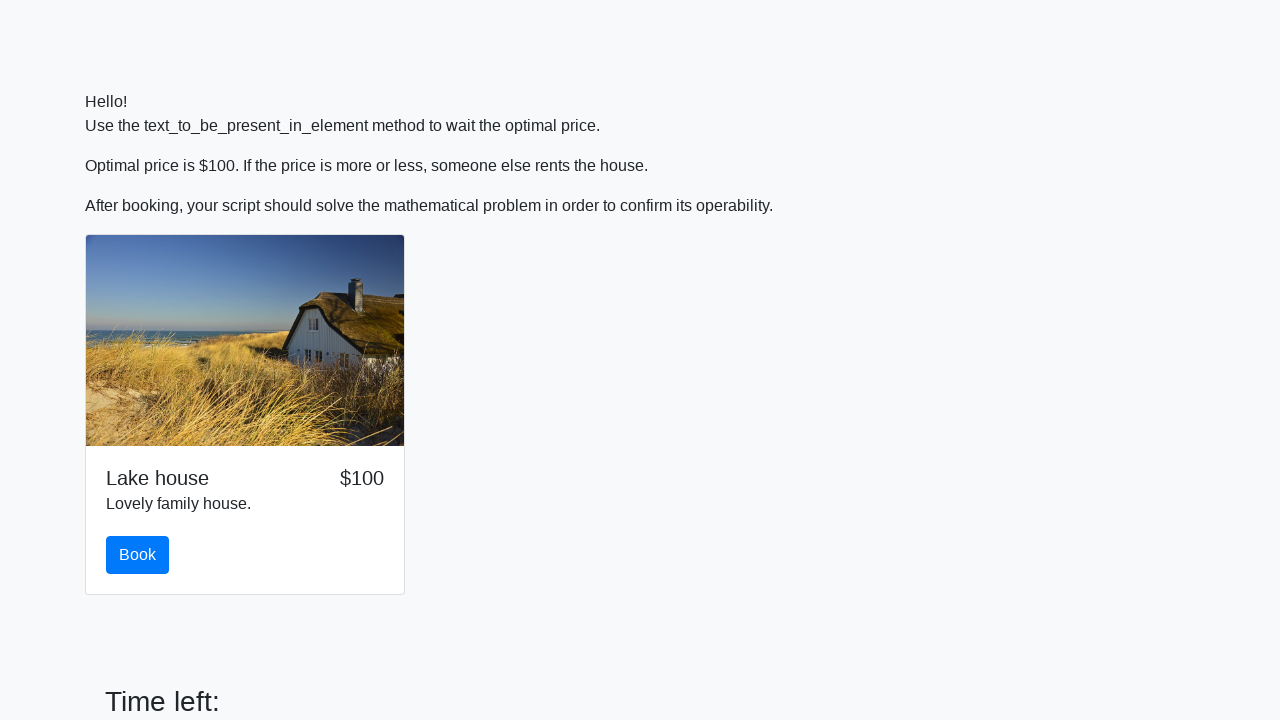

Retrieved x value from page: 854
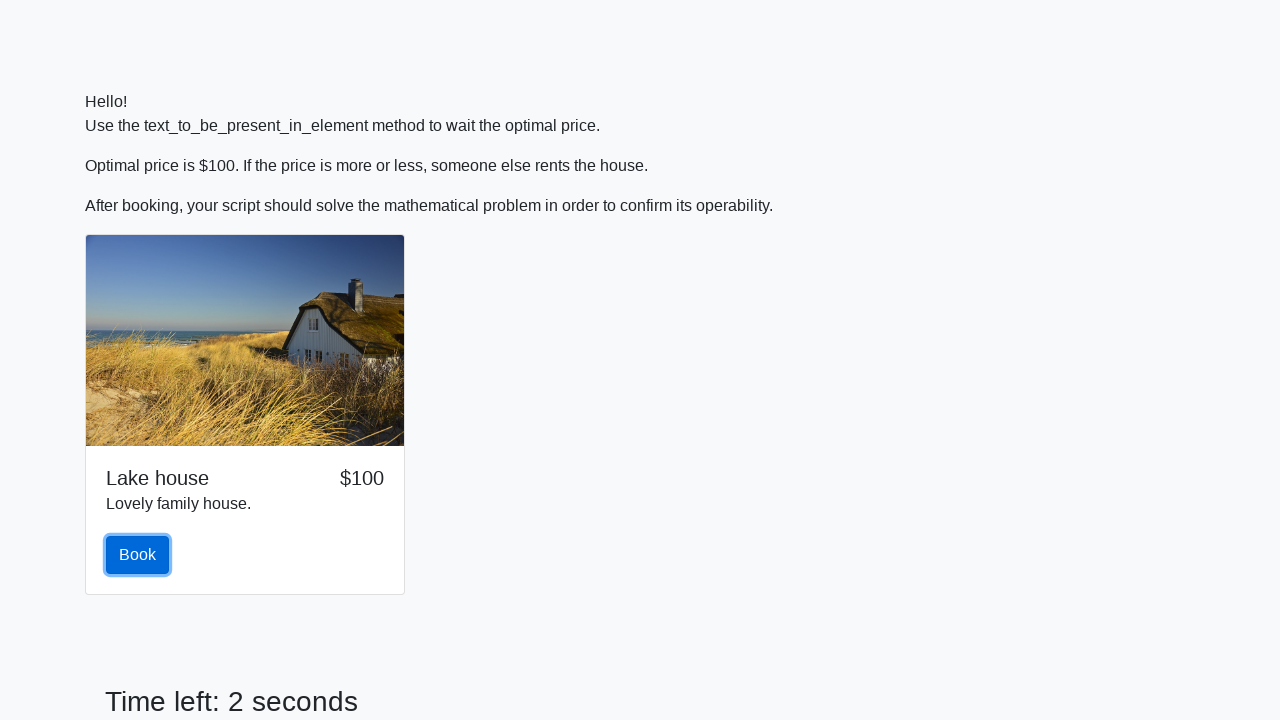

Calculated logarithmic function result: 1.7735325081357896
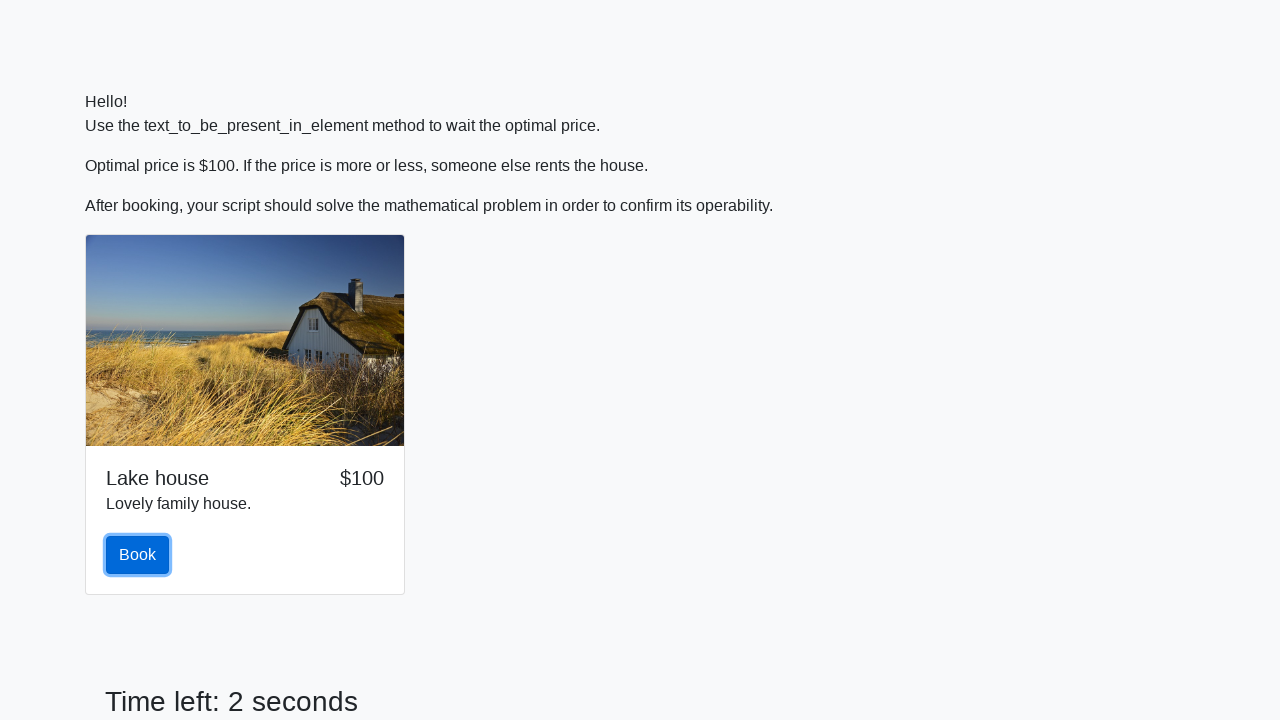

Filled answer field with calculated value: 1.7735325081357896 on #answer
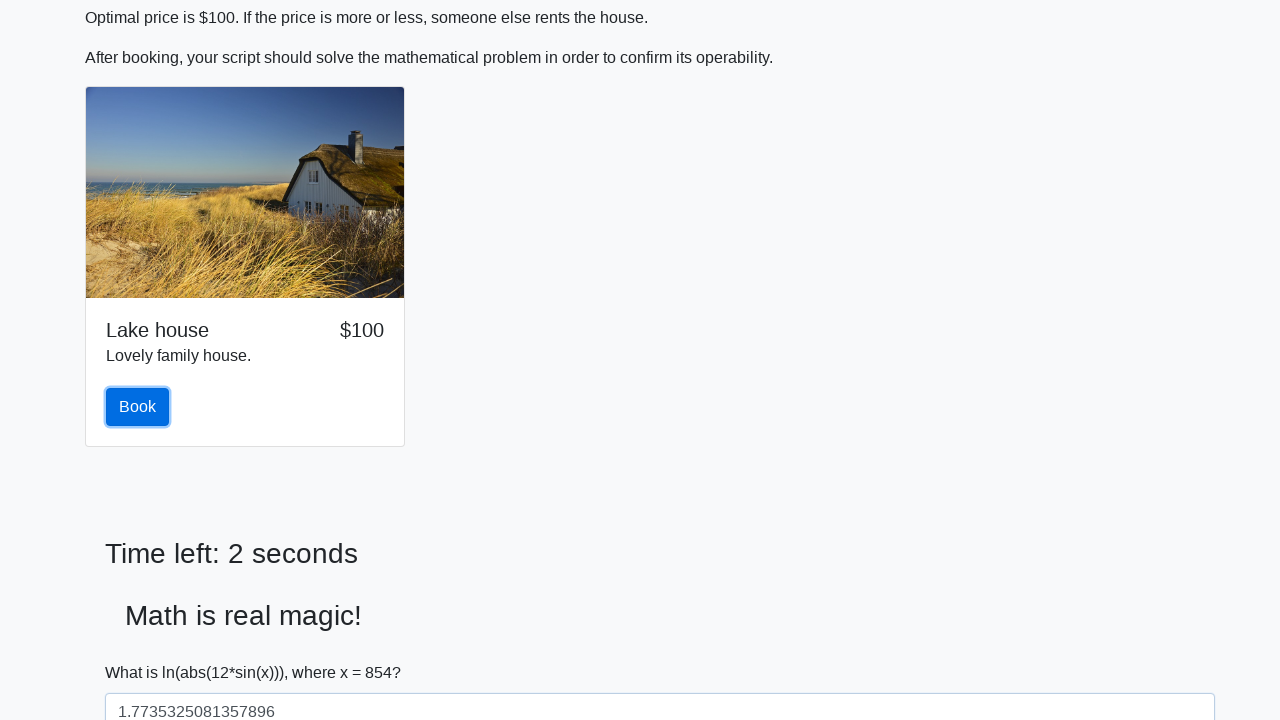

Clicked the solve button to submit answer at (143, 651) on #solve
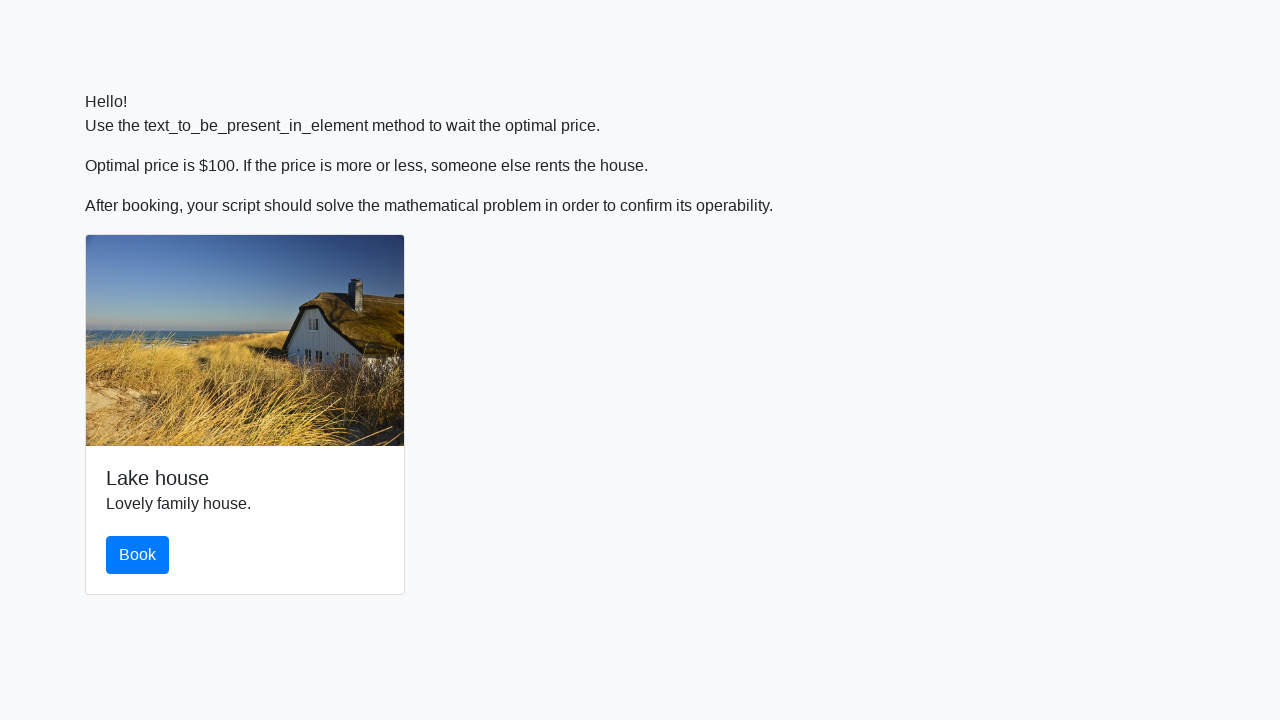

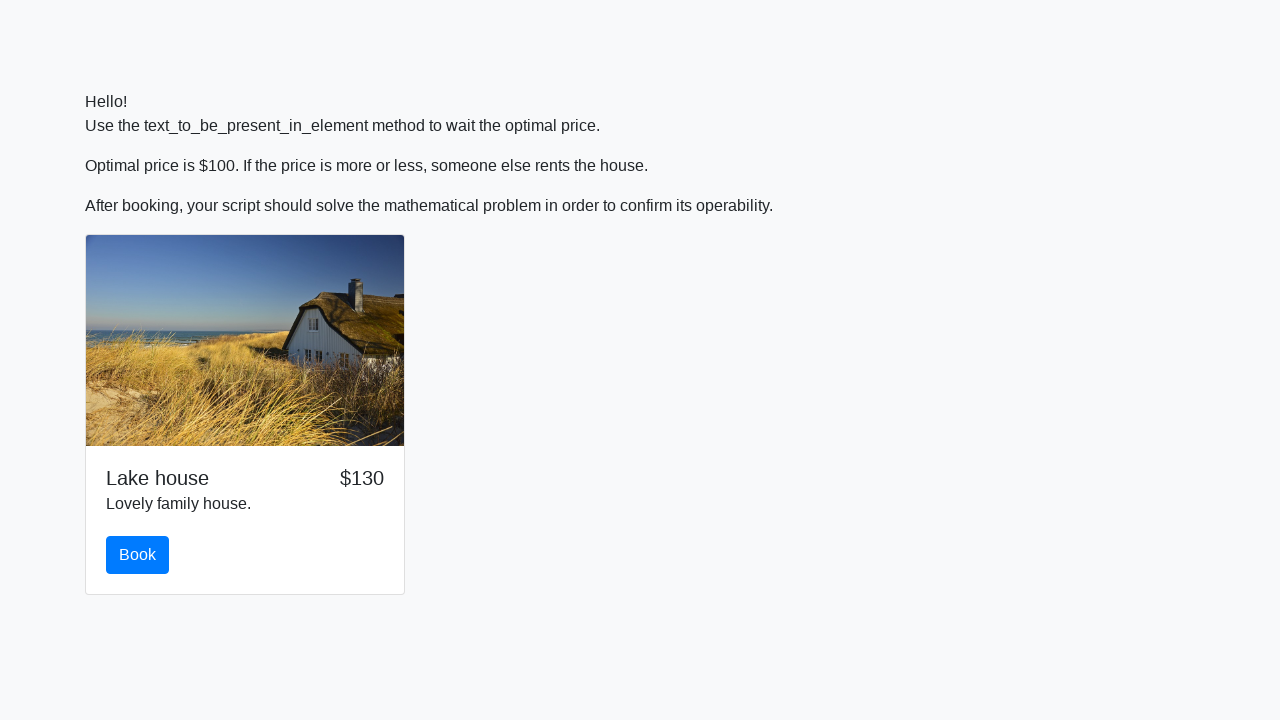